Tests marking all todo items as completed using the 'Mark all as complete' checkbox.

Starting URL: https://demo.playwright.dev/todomvc

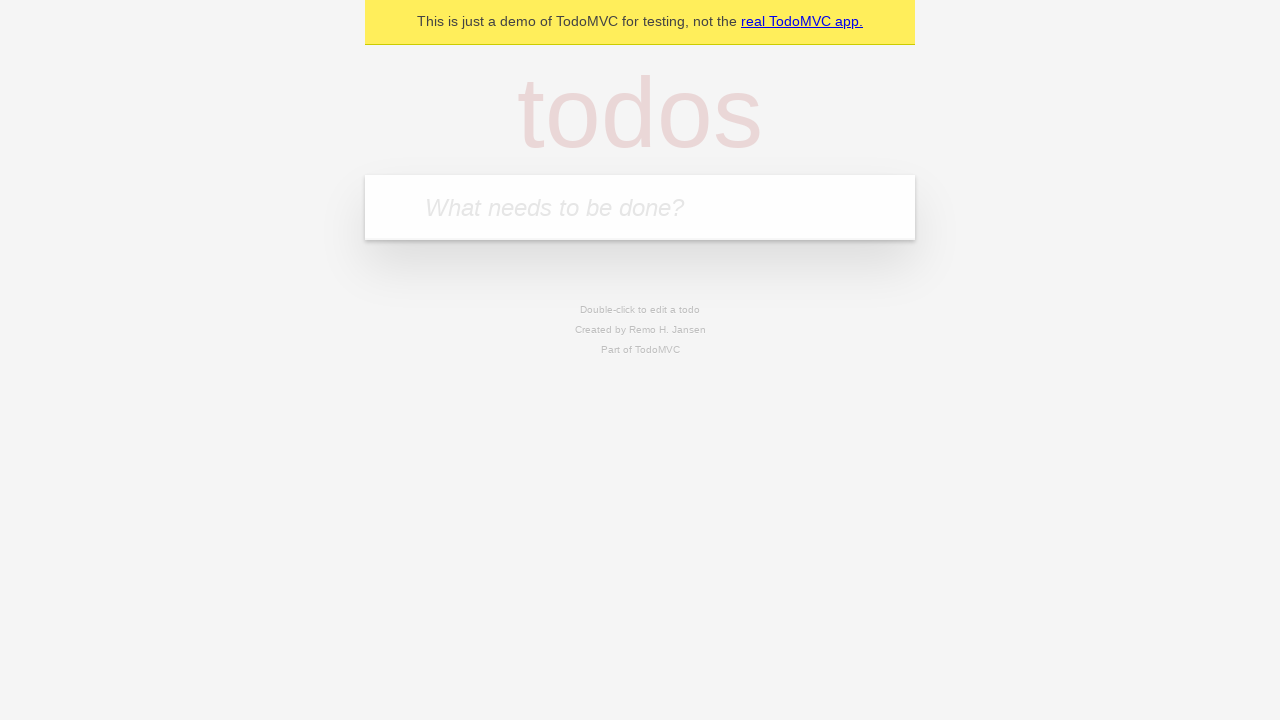

Filled todo input with 'buy some cheese' on internal:attr=[placeholder="What needs to be done?"i]
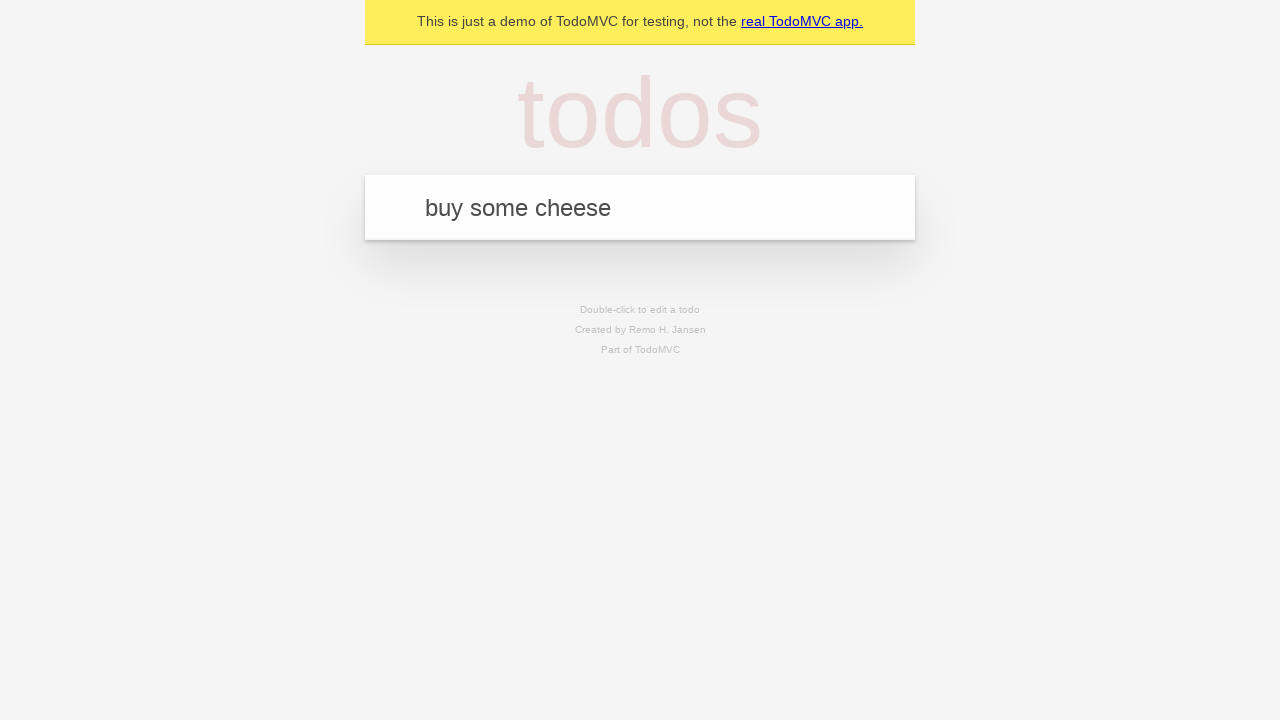

Pressed Enter to add first todo item on internal:attr=[placeholder="What needs to be done?"i]
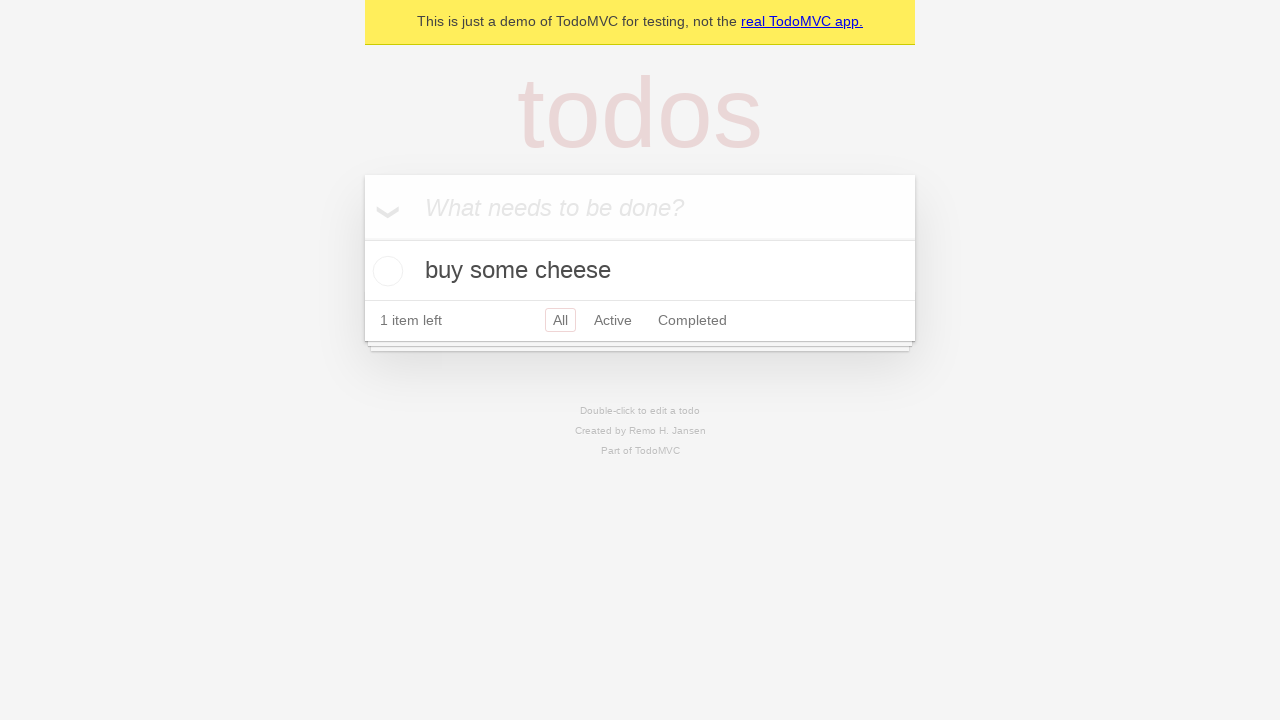

Filled todo input with 'feed the cat' on internal:attr=[placeholder="What needs to be done?"i]
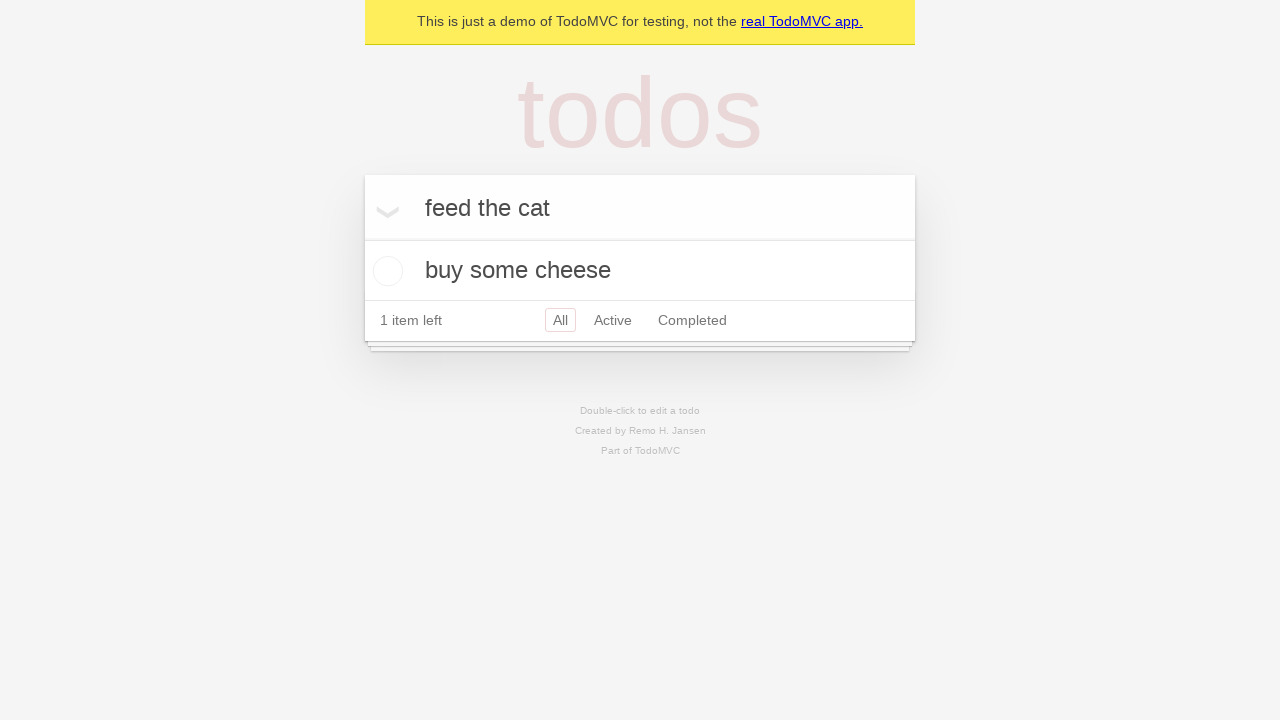

Pressed Enter to add second todo item on internal:attr=[placeholder="What needs to be done?"i]
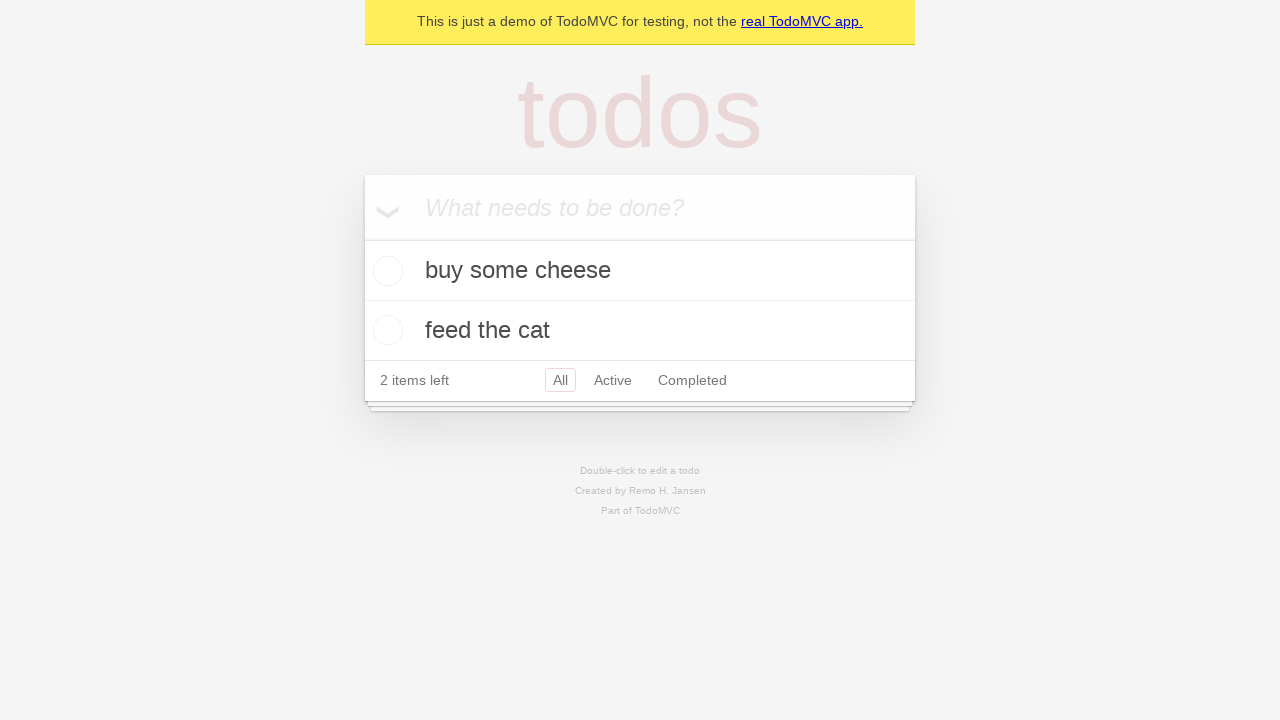

Filled todo input with 'book a doctors appointment' on internal:attr=[placeholder="What needs to be done?"i]
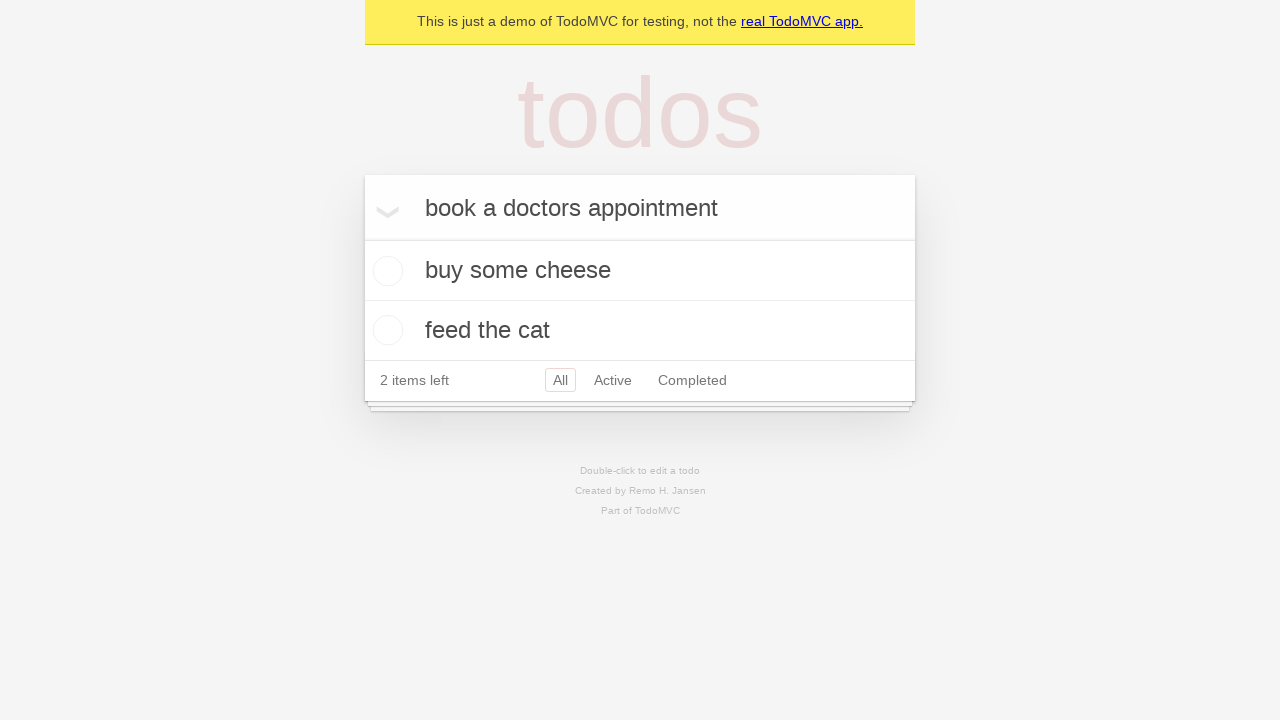

Pressed Enter to add third todo item on internal:attr=[placeholder="What needs to be done?"i]
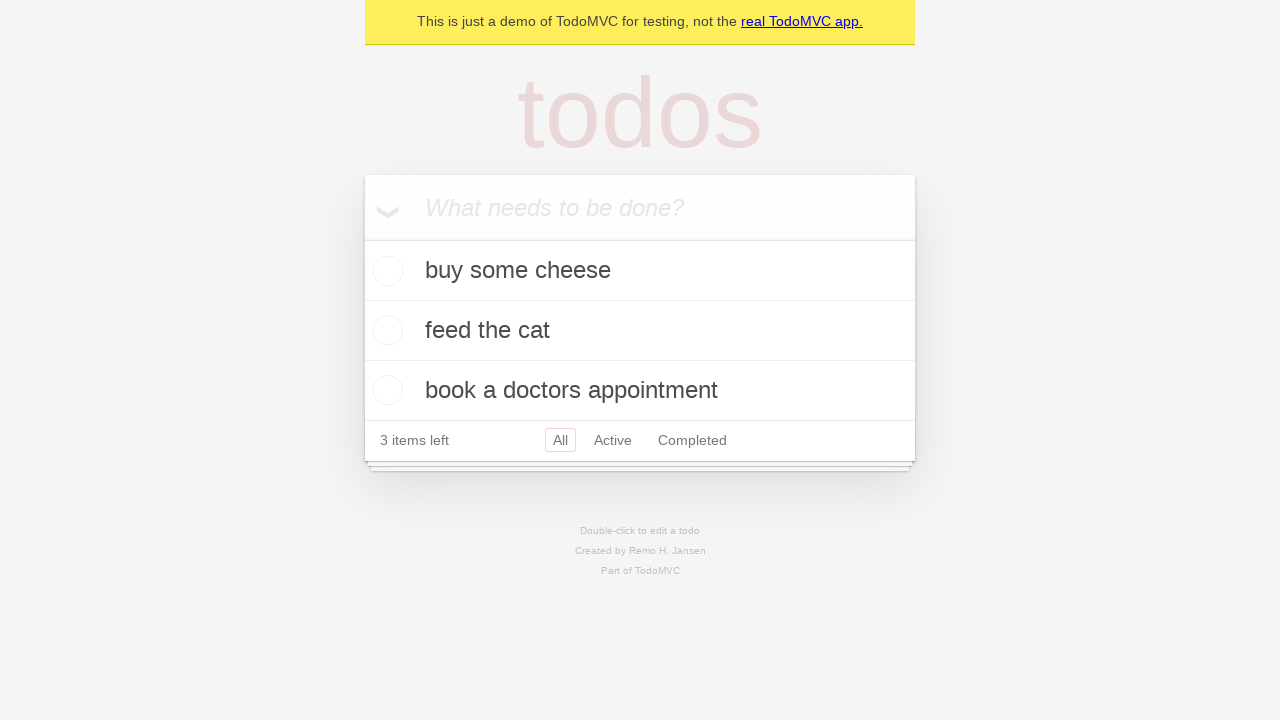

Checked the 'Mark all as complete' checkbox at (362, 238) on internal:label="Mark all as complete"i
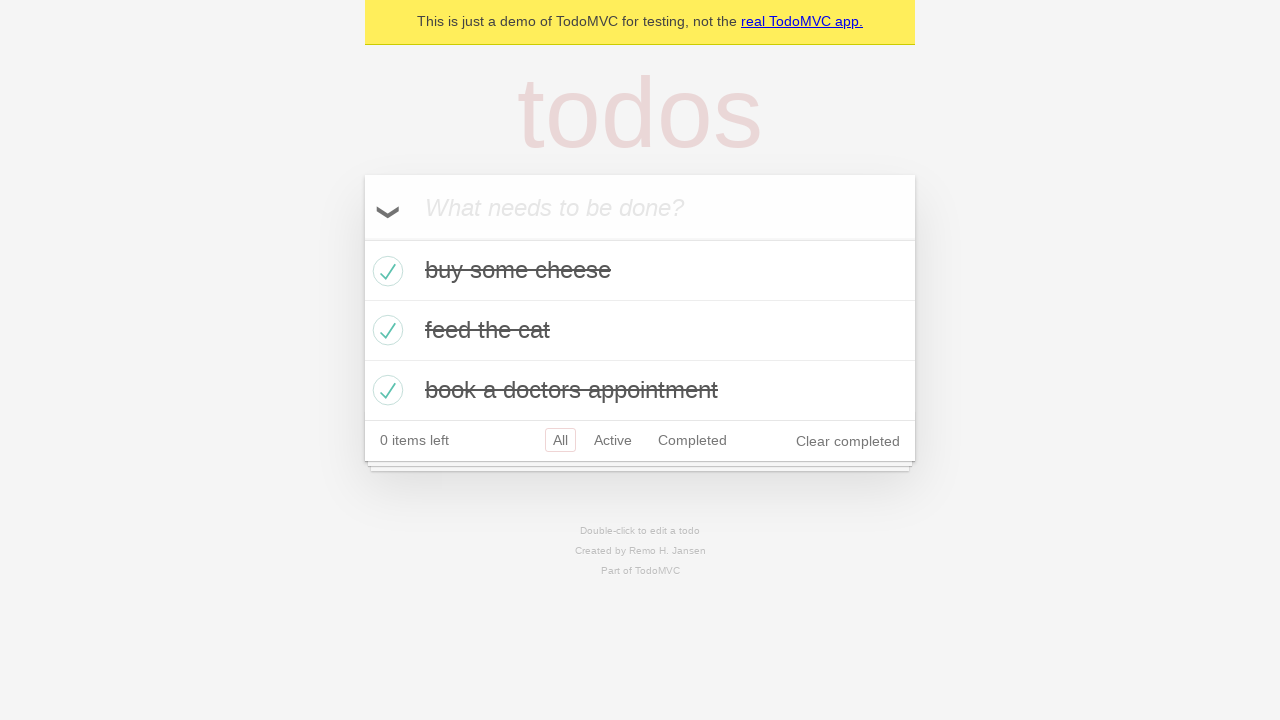

Waited for todo items to be marked as completed
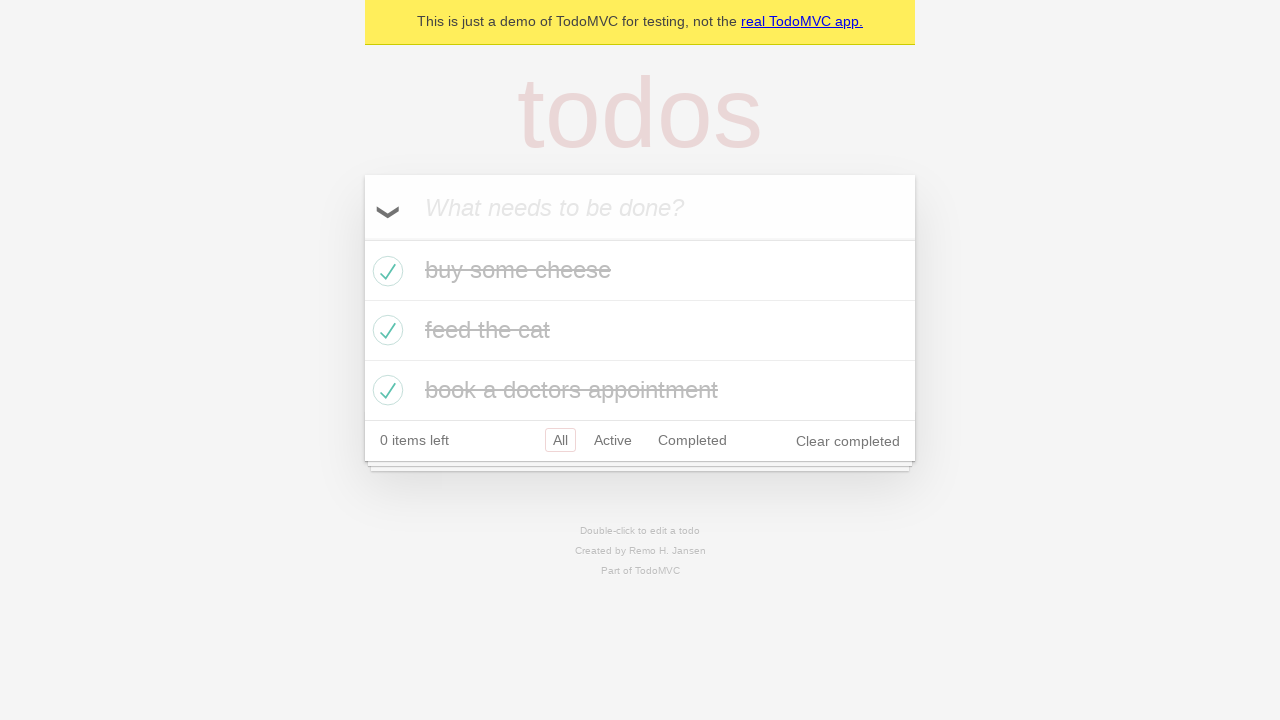

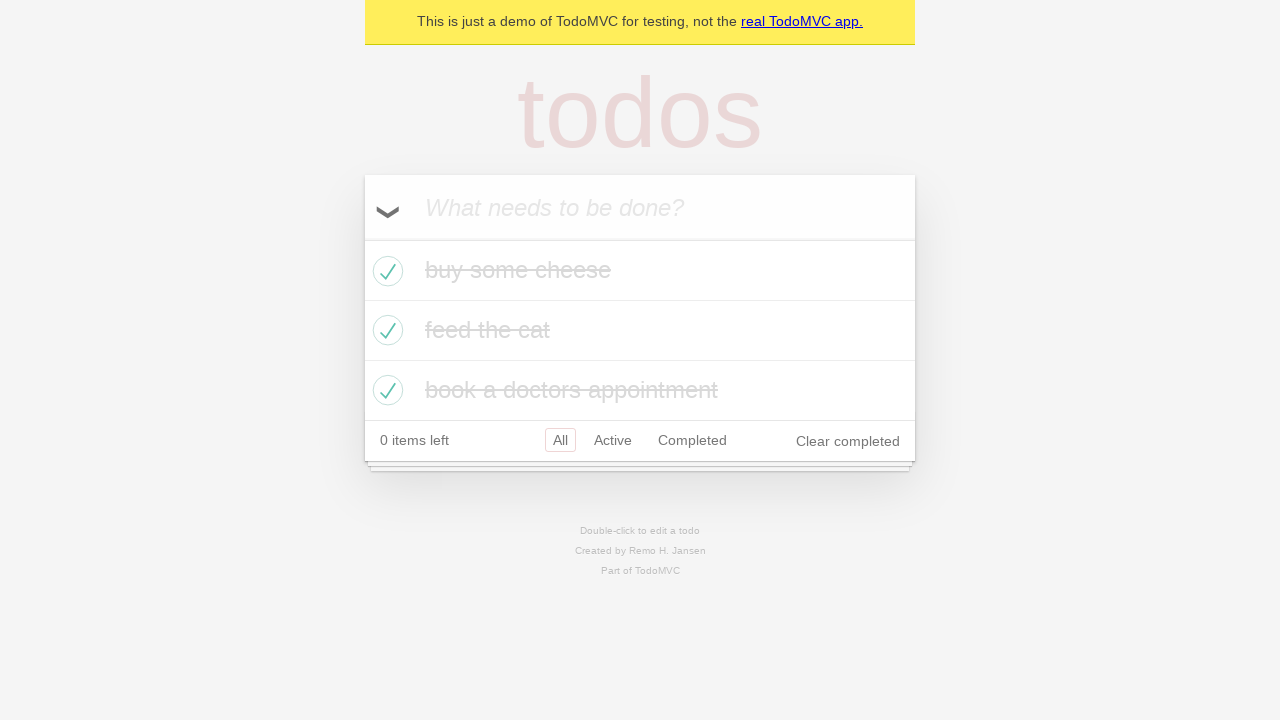